Tests form filling with keyboard events, including copy-paste functionality between address fields

Starting URL: https://demoqa.com/text-box

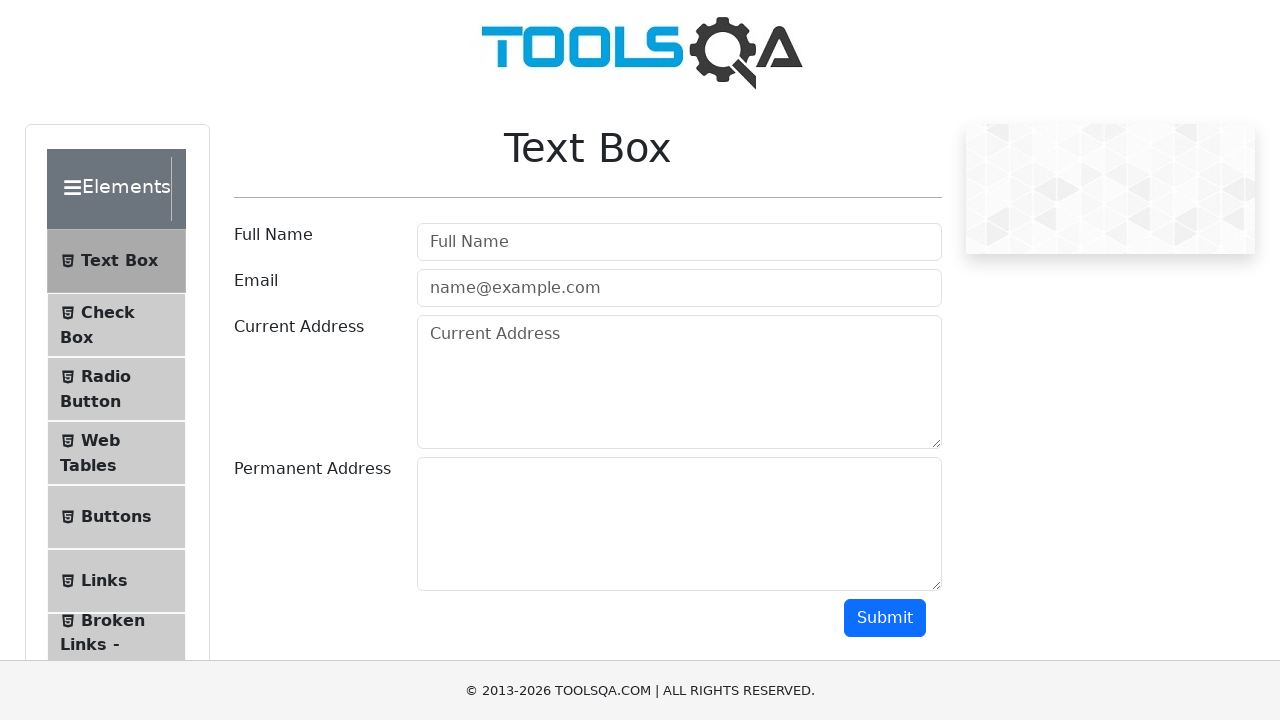

Filled full name field with 'Hedia Ghuizaoui' on #userName
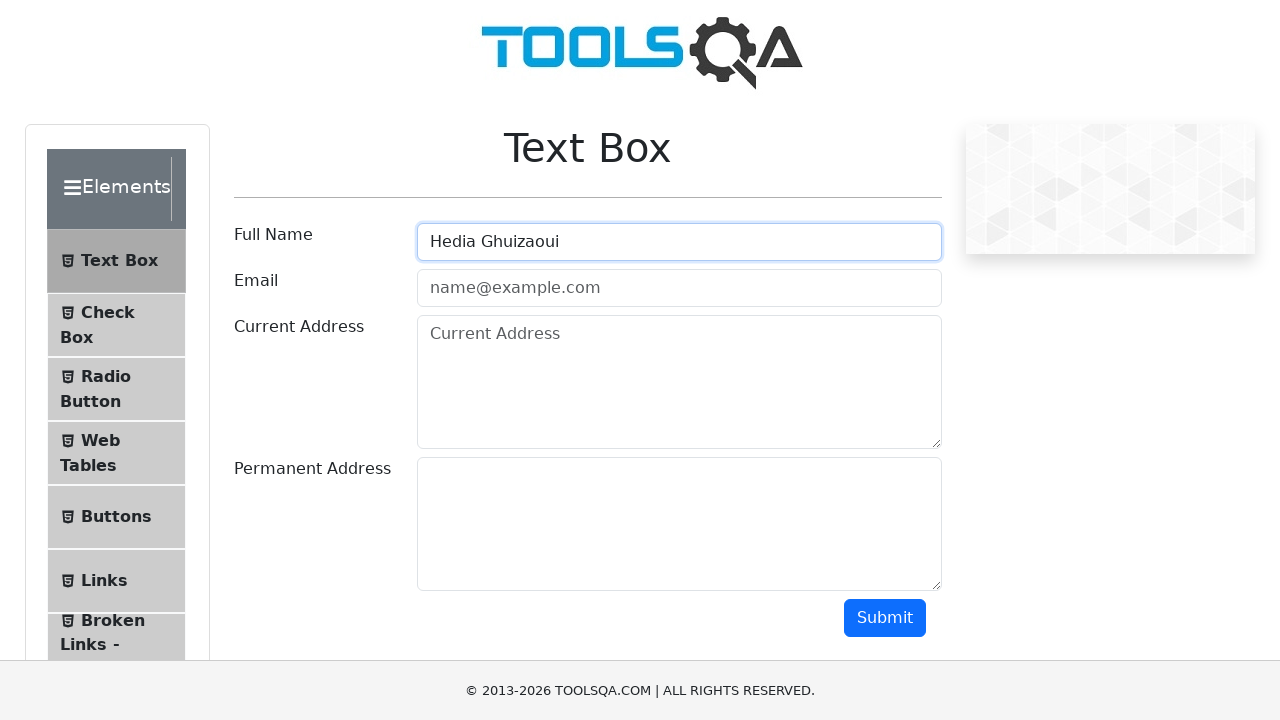

Filled email field with 'hedia@gmail.com' on #userEmail
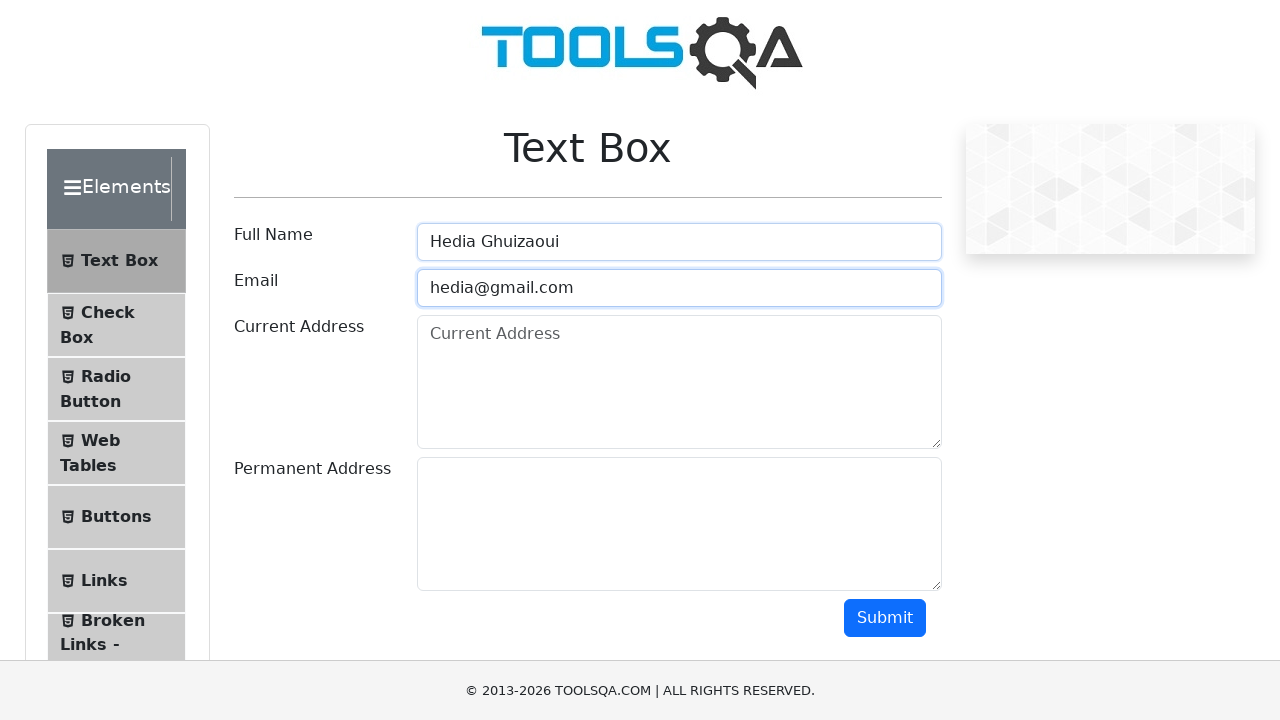

Filled current address field with 'France' on #currentAddress
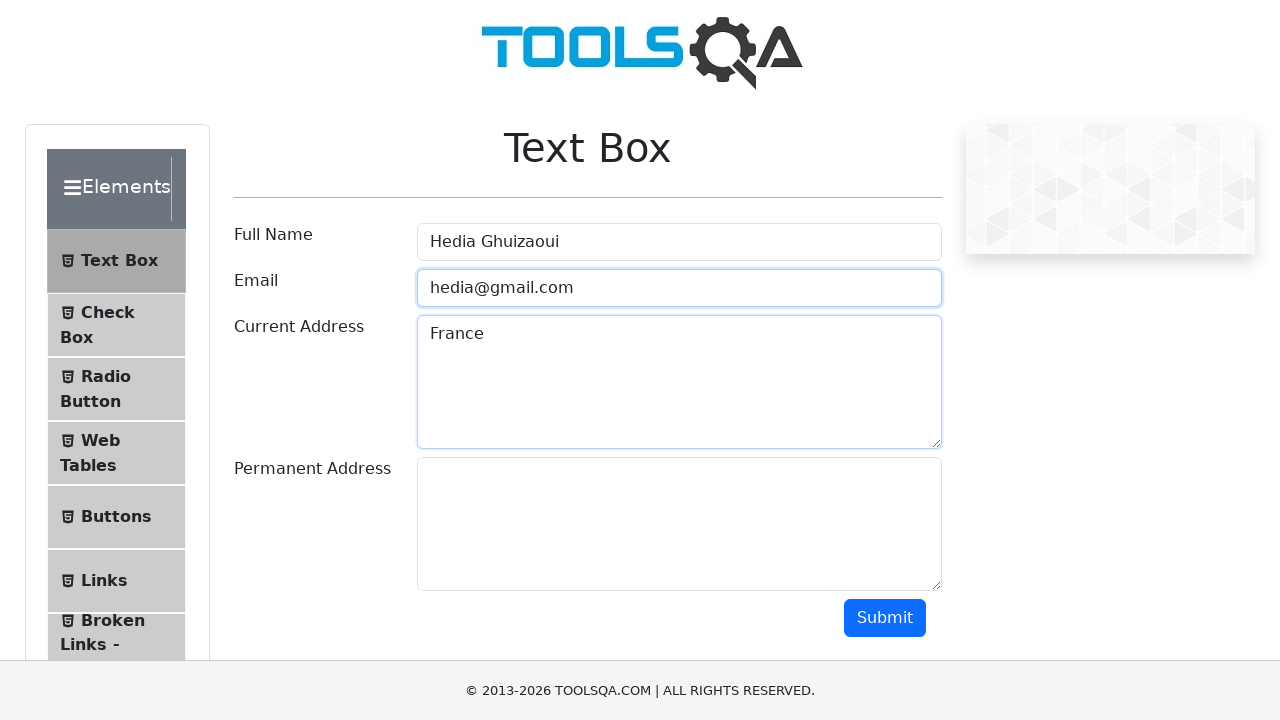

Clicked on current address field to focus it at (679, 382) on #currentAddress
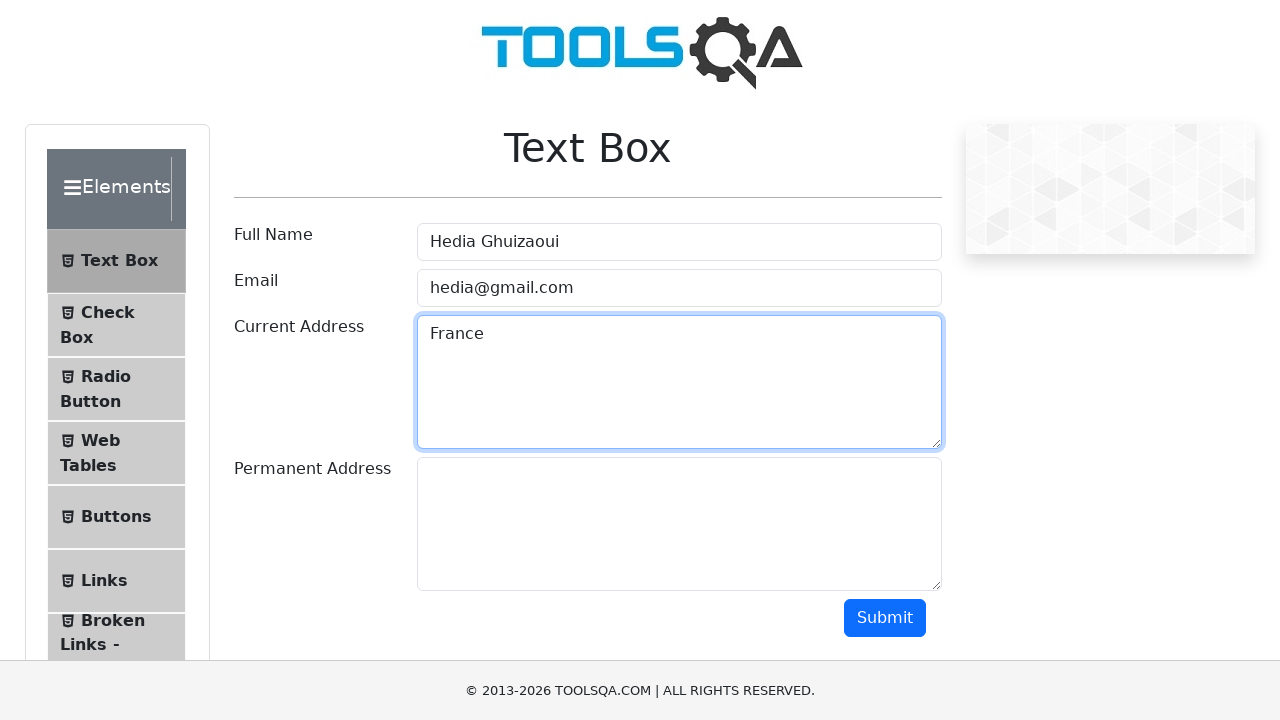

Selected all text in current address field using Ctrl+A
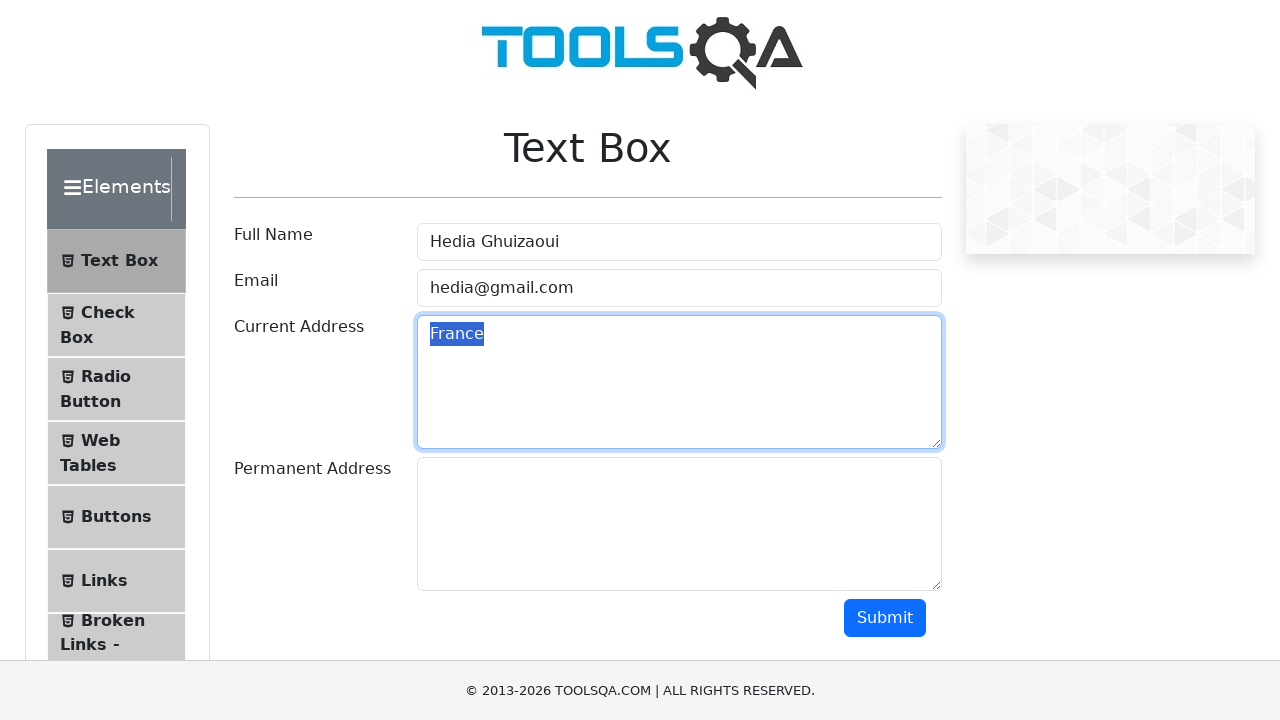

Copied selected text from current address field using Ctrl+C
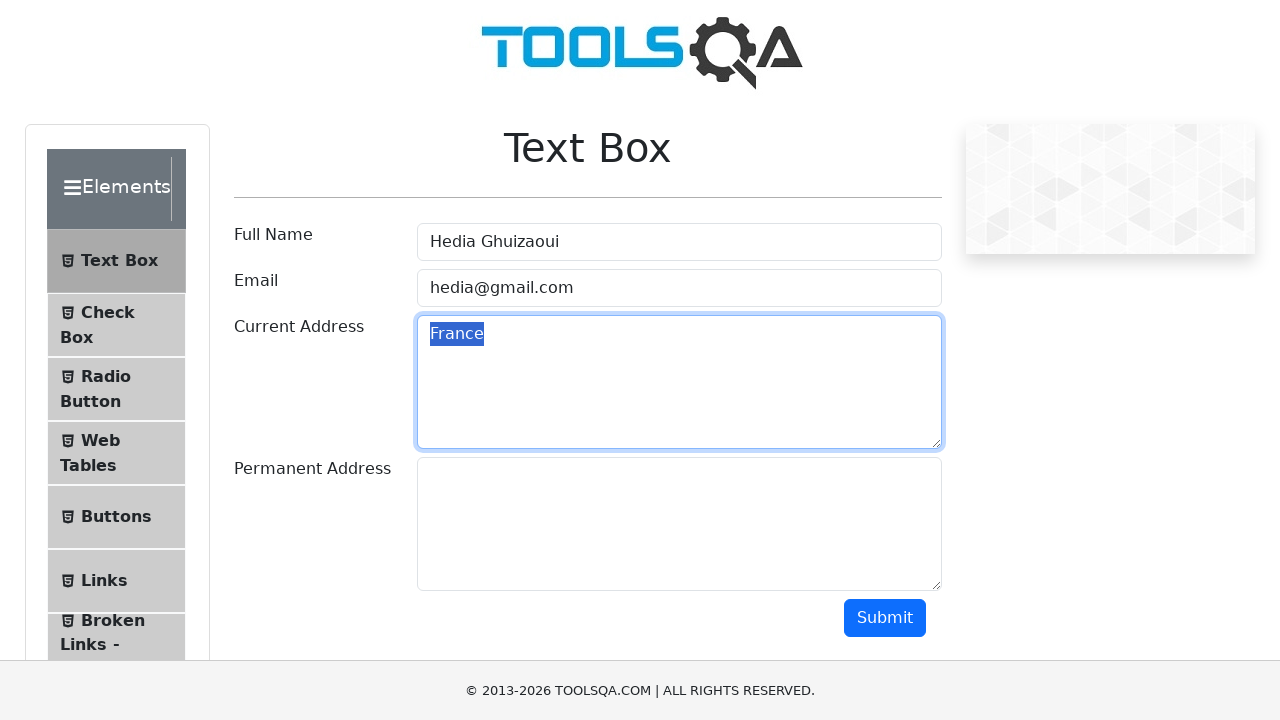

Clicked on permanent address field to focus it at (679, 524) on #permanentAddress
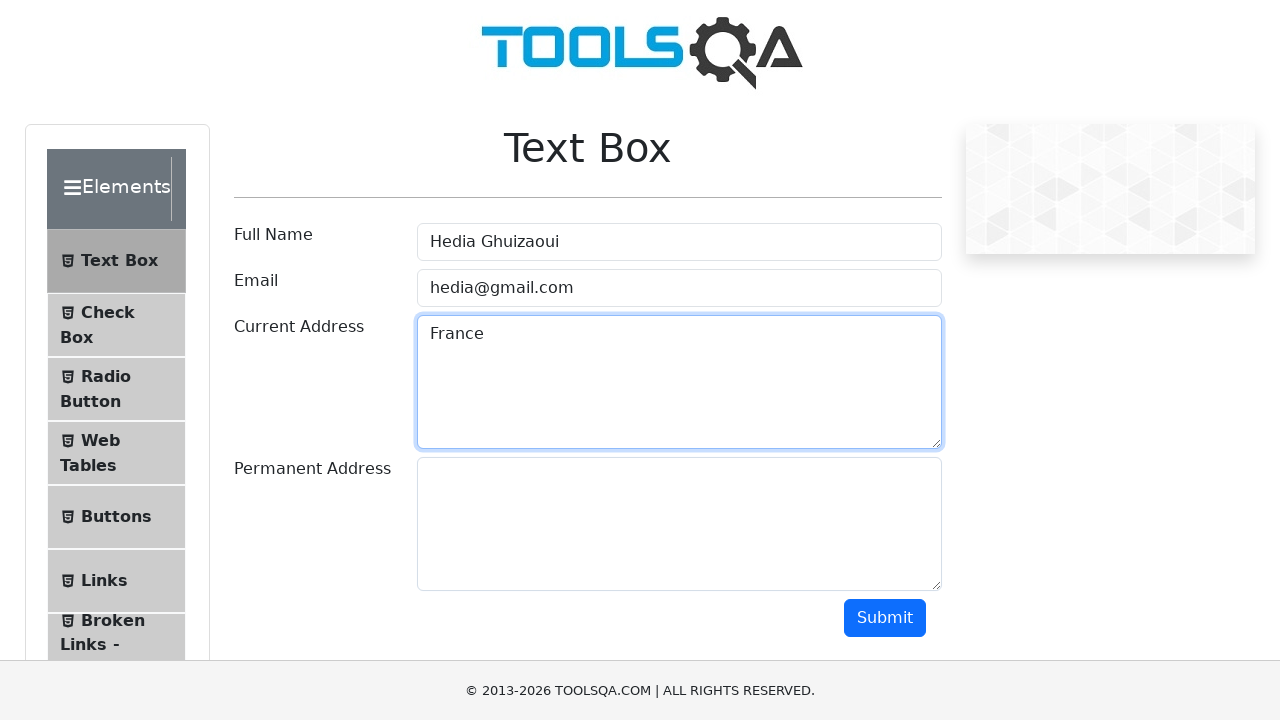

Pasted copied text into permanent address field using Ctrl+V
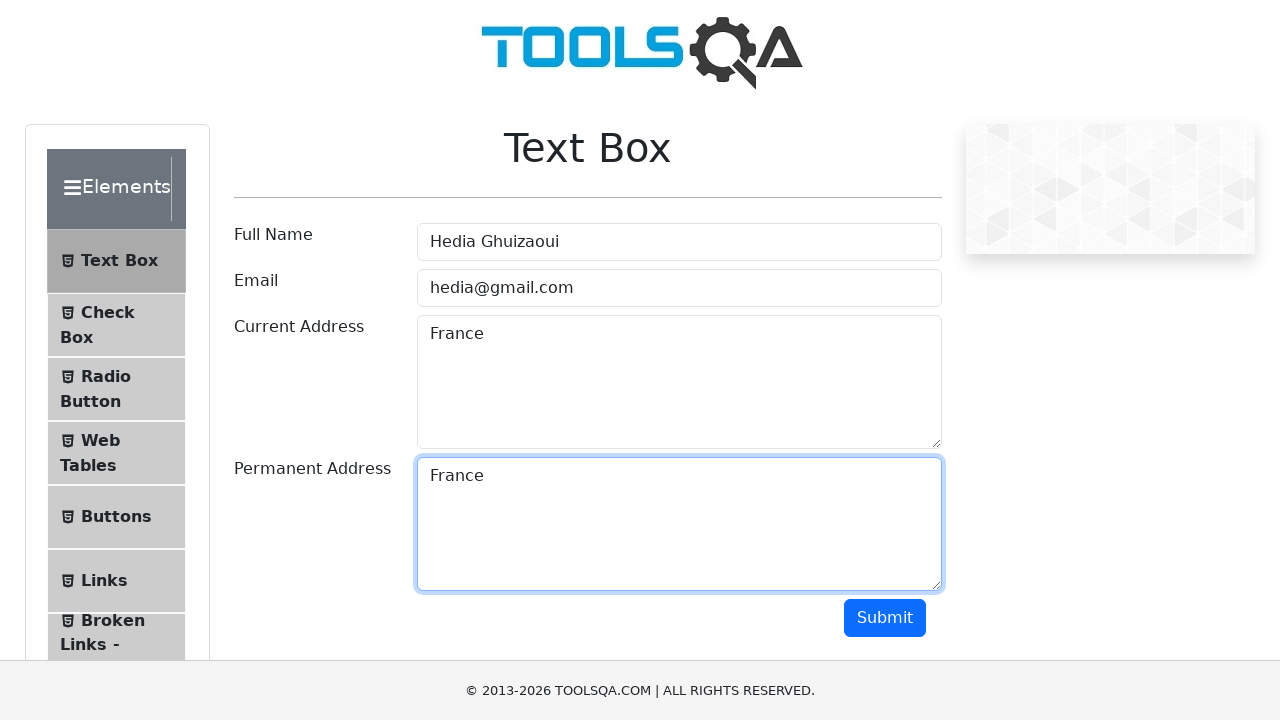

Clicked submit button to submit the form at (885, 618) on #submit
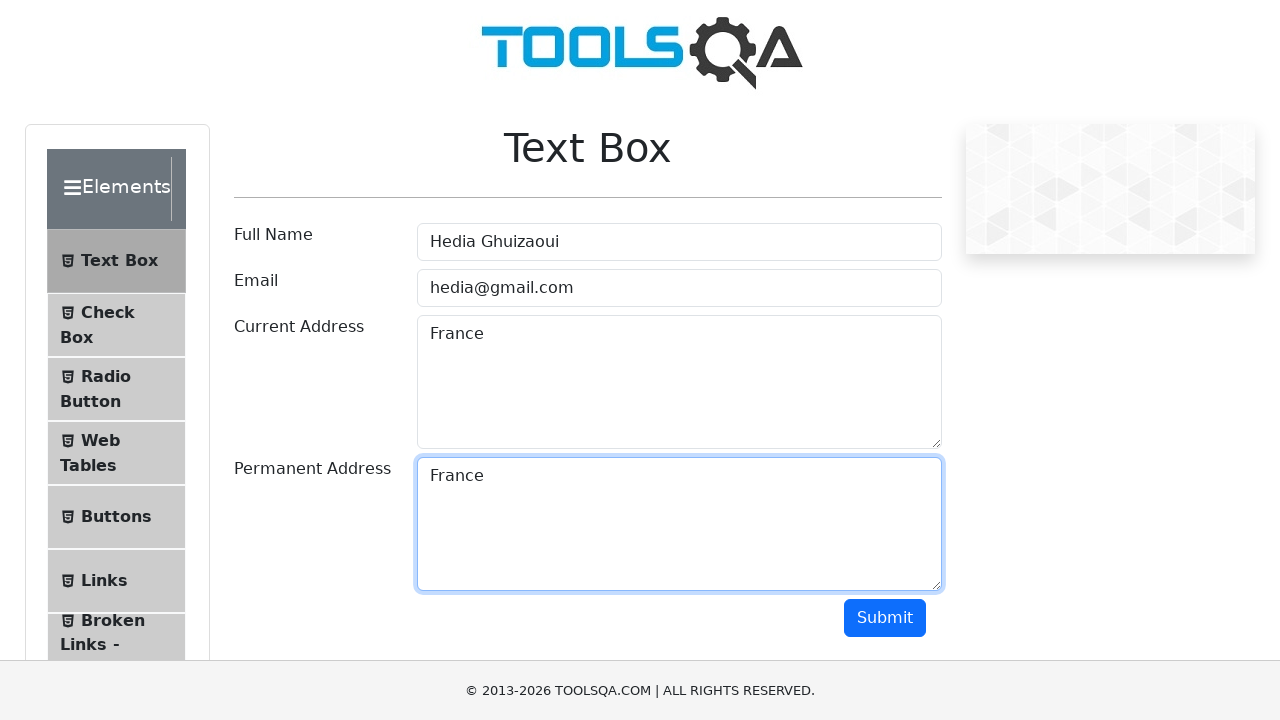

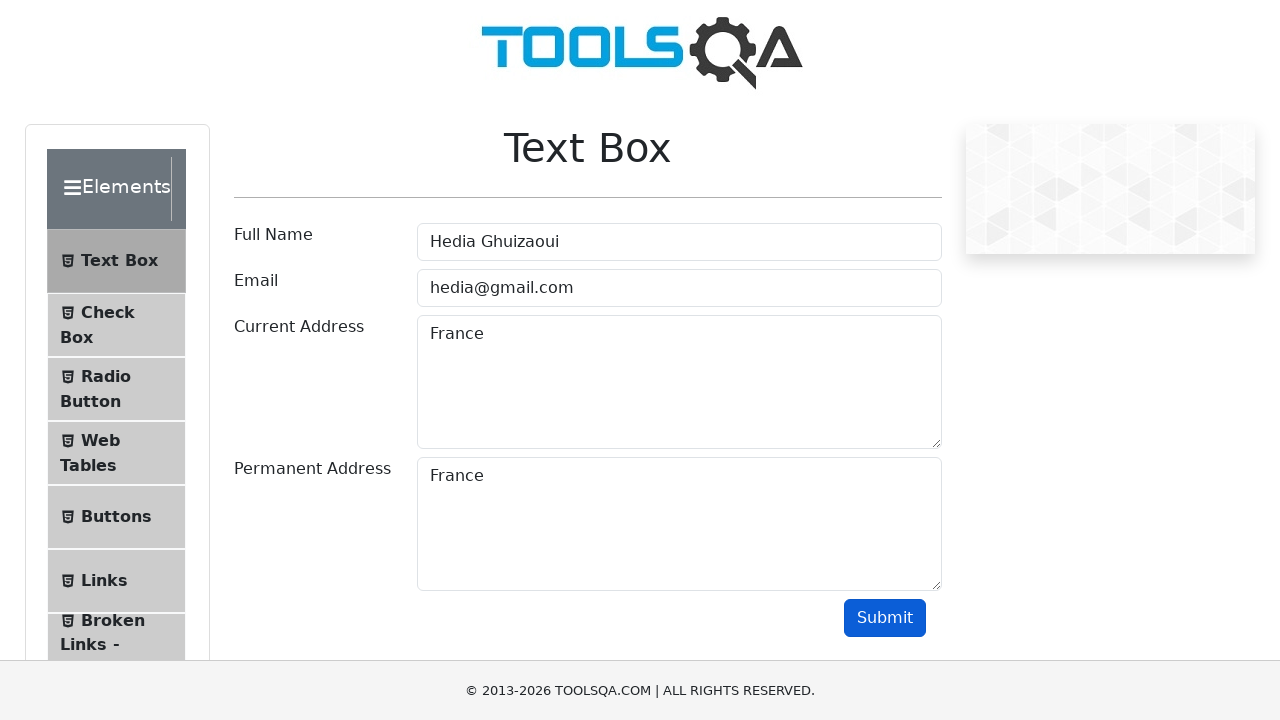